Navigates to Meesho homepage and waits for the page to load

Starting URL: https://www.meesho.com/

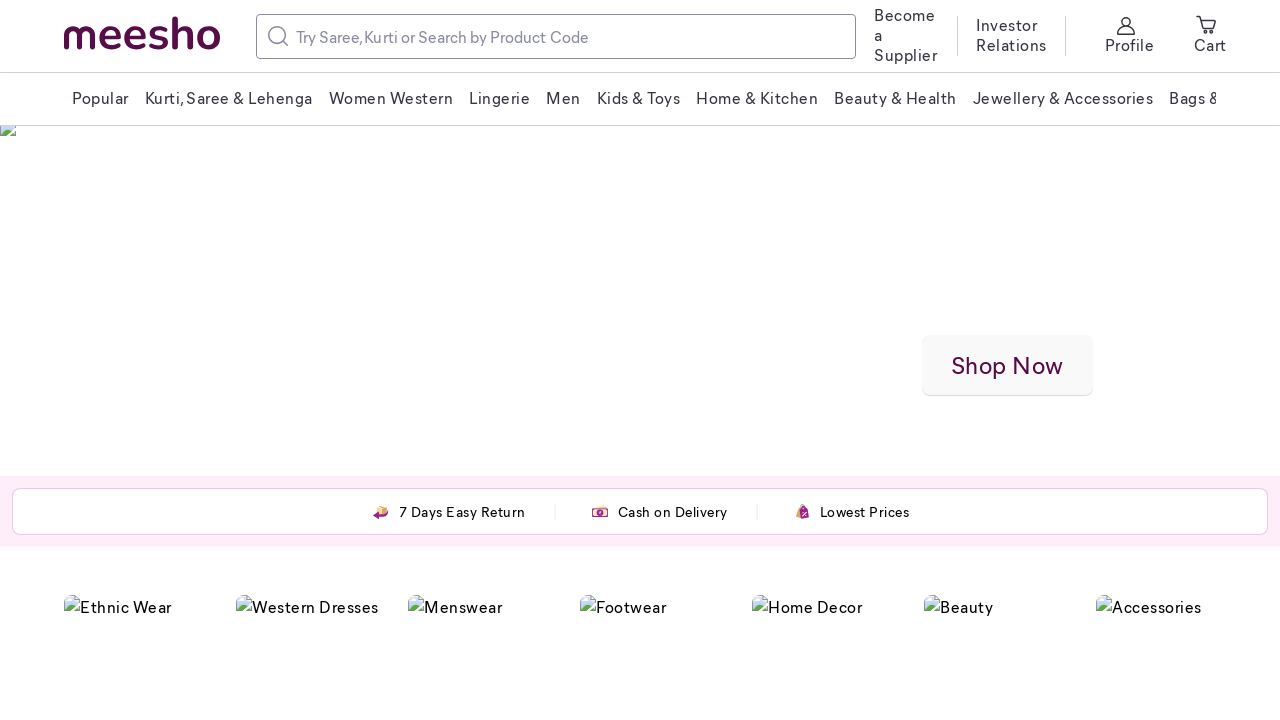

Navigated to Meesho homepage
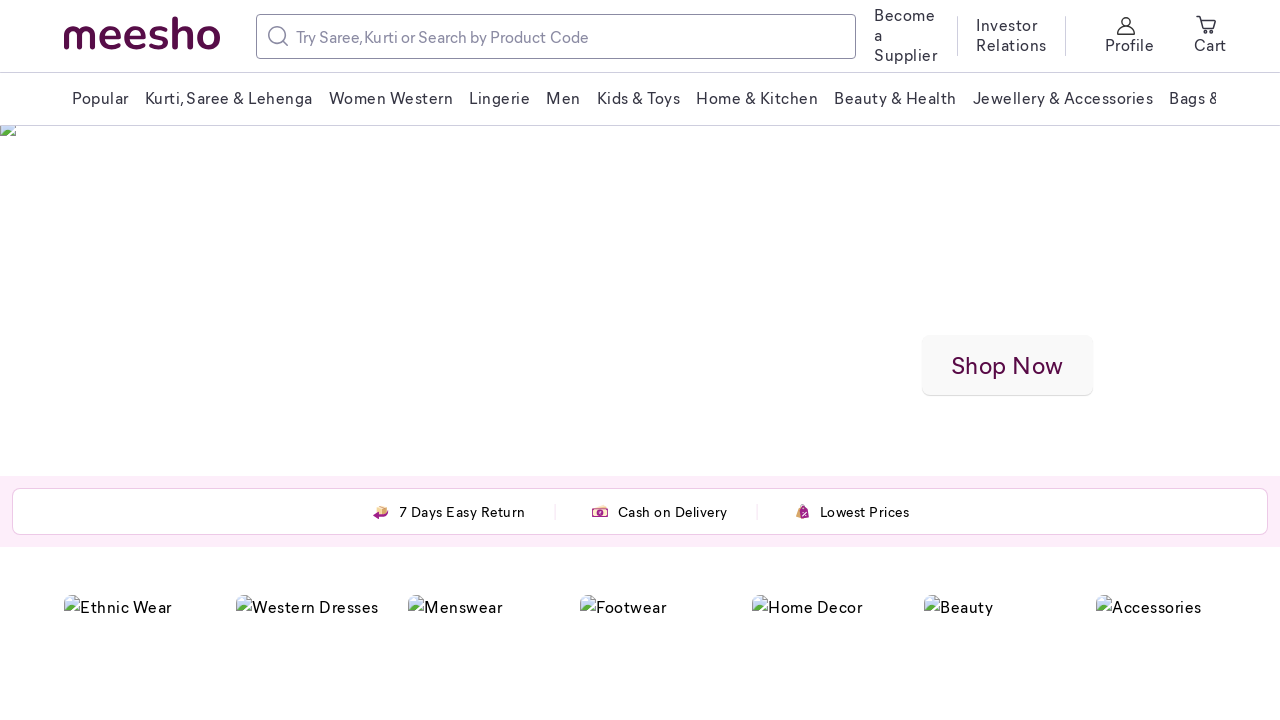

Waited for page to fully load (networkidle)
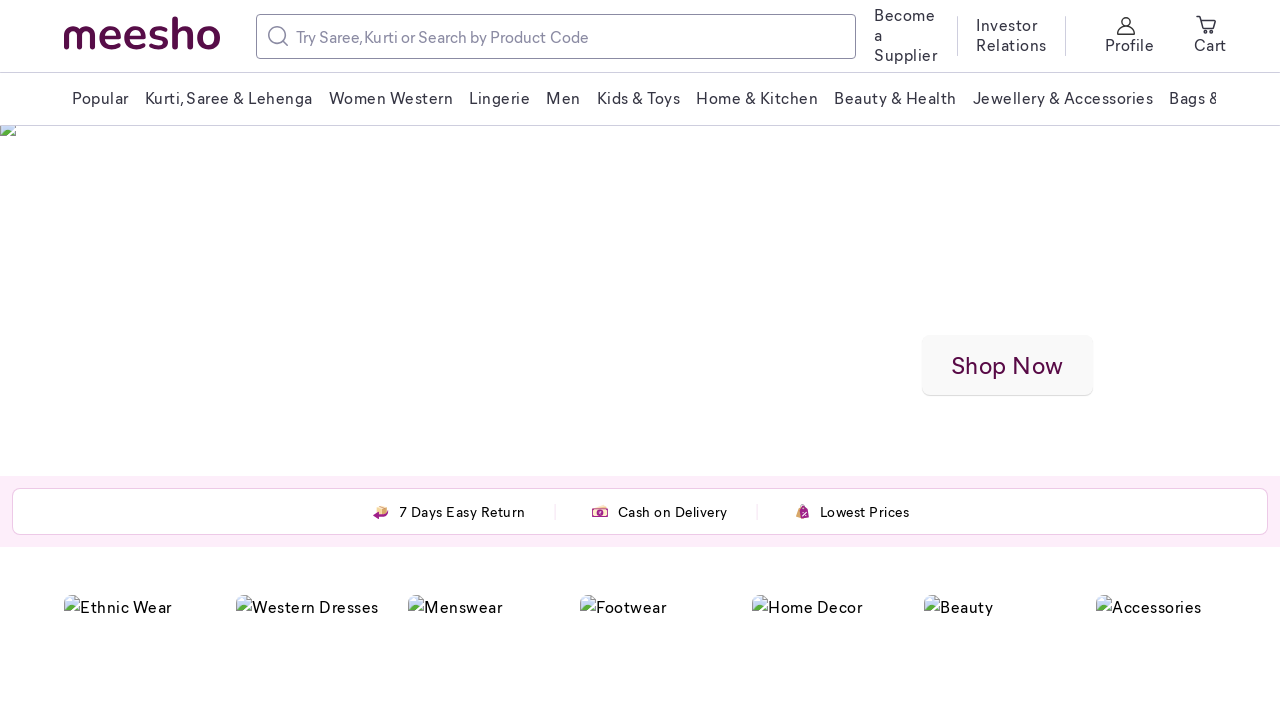

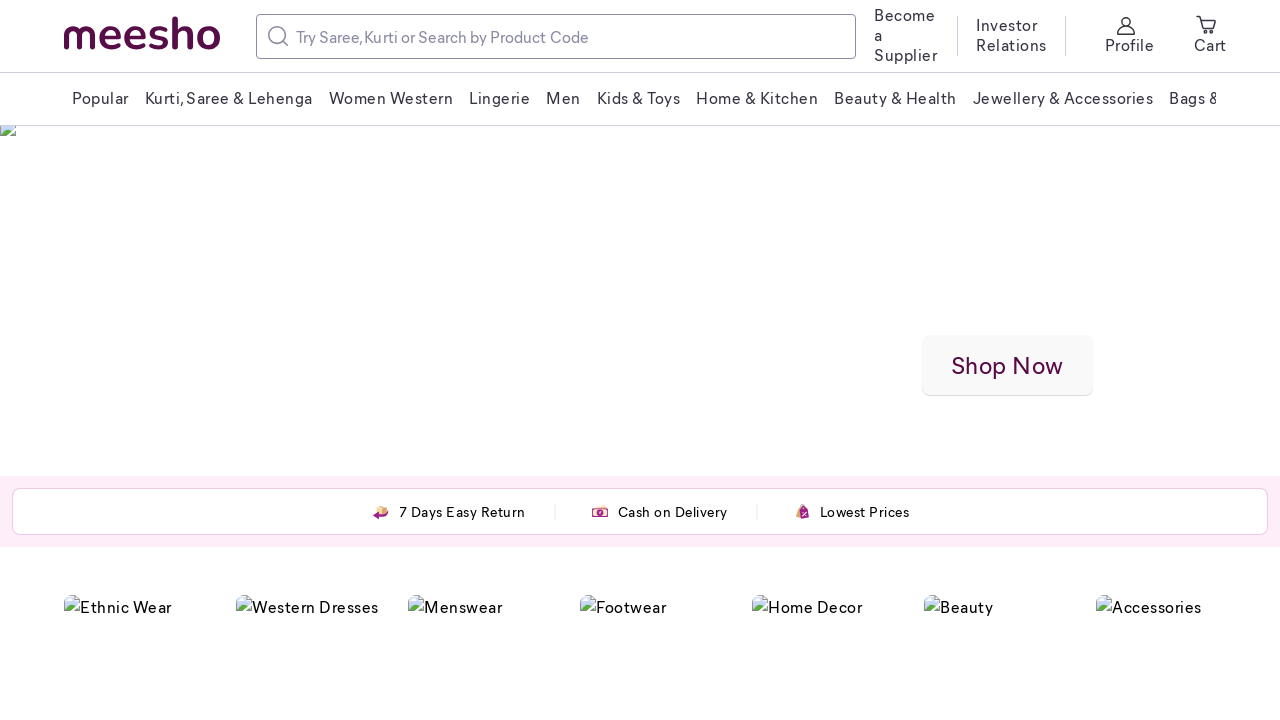